Tests date picker functionality by selecting a specific date and verifying the selected values

Starting URL: https://rahulshettyacademy.com/seleniumPractise/#/offers

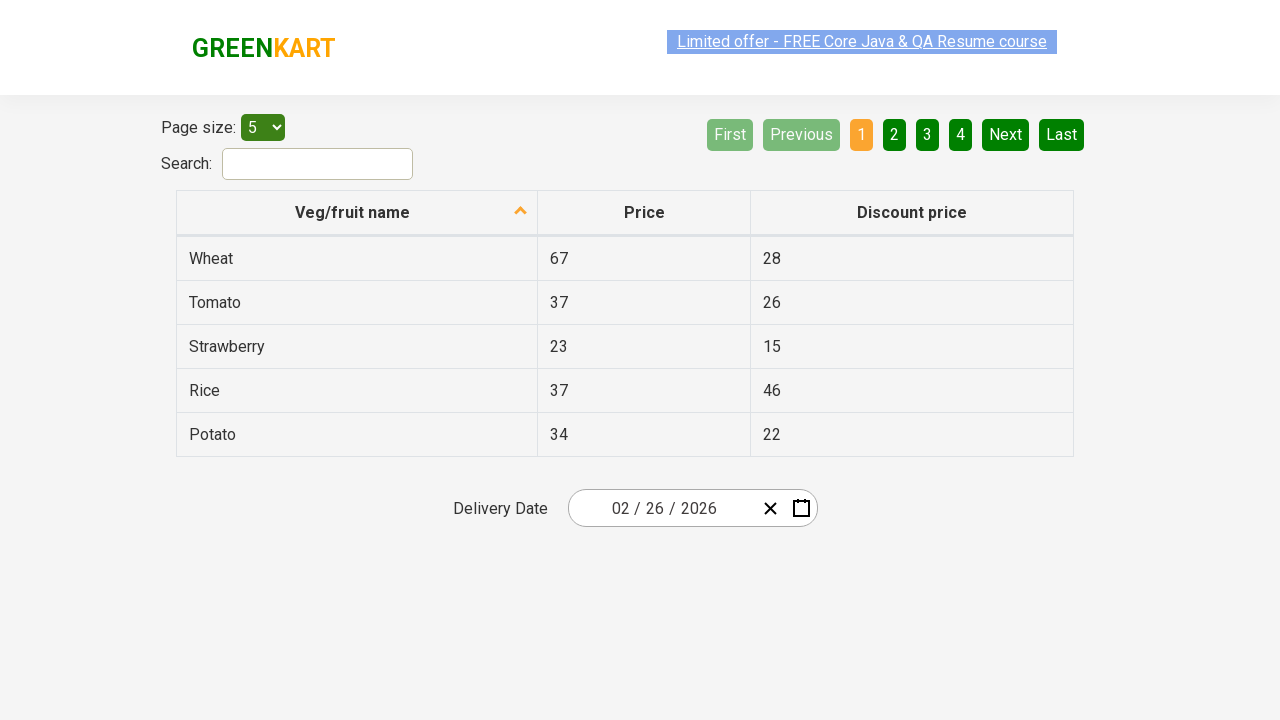

Clicked date picker to open calendar at (692, 508) on .react-date-picker
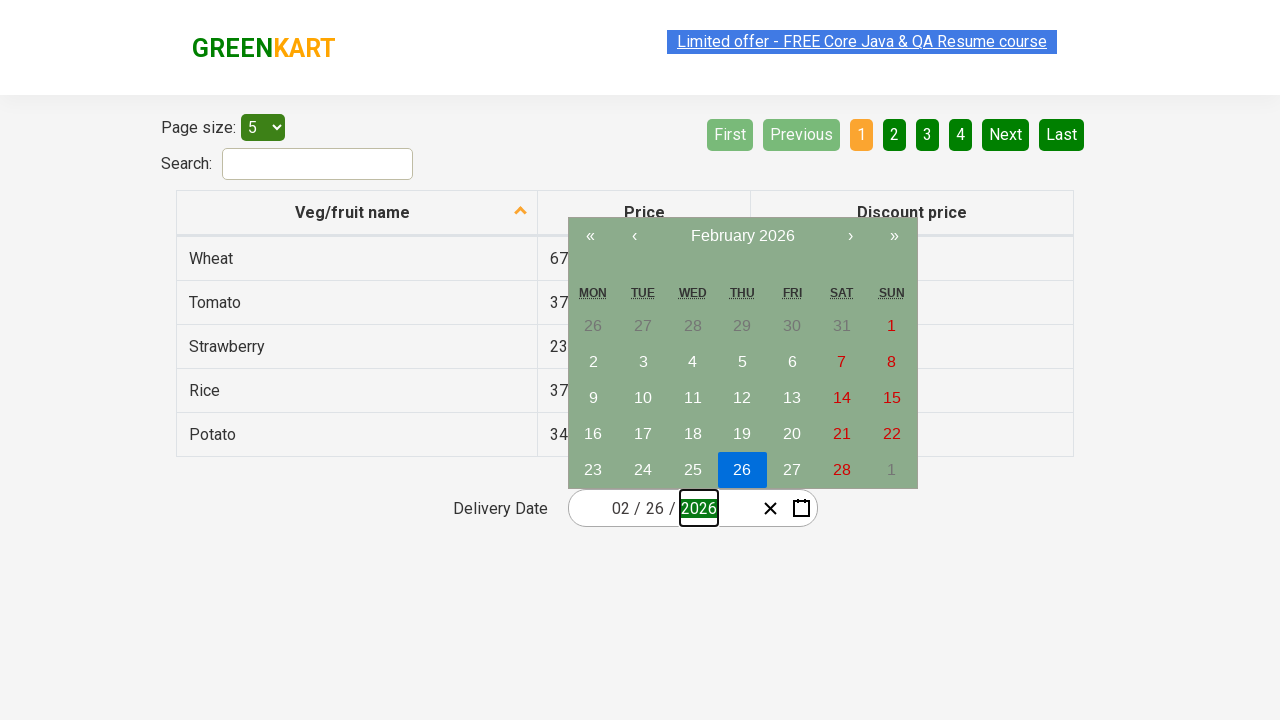

Clicked navigation label to go to month view at (742, 236) on .react-calendar__navigation__label__labelText
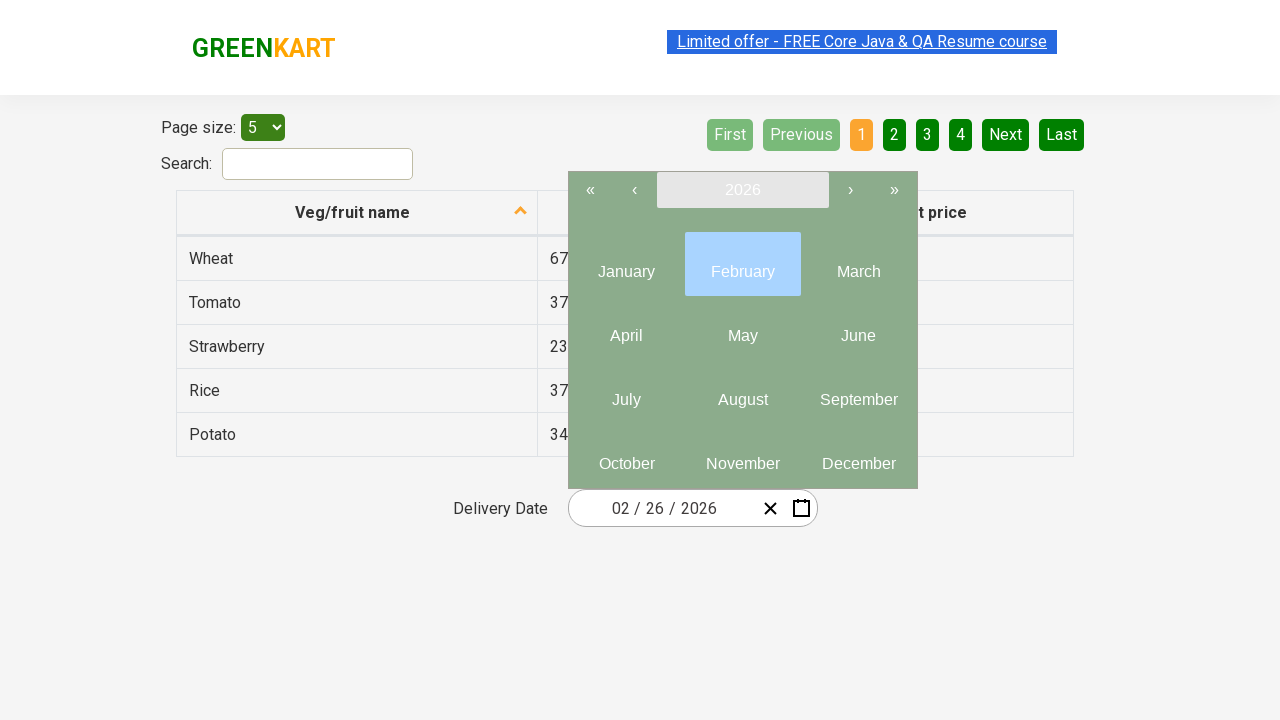

Clicked navigation label again to go to year view at (742, 190) on .react-calendar__navigation__label__labelText
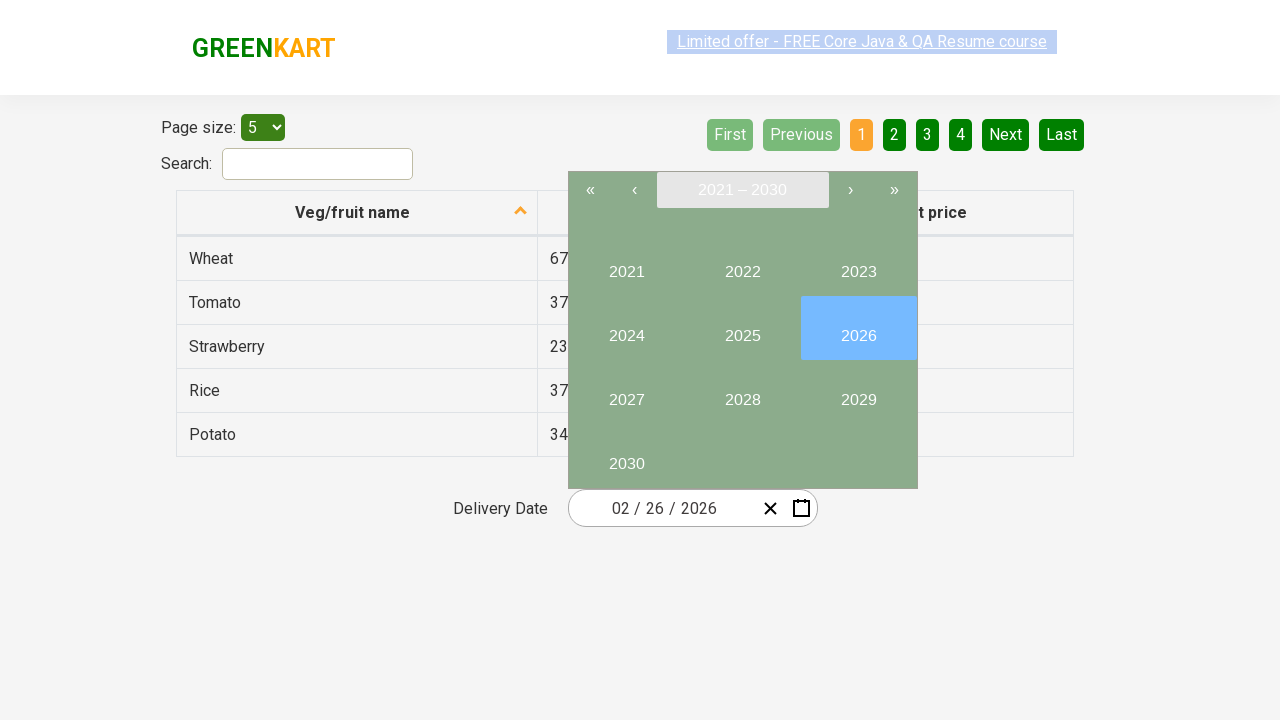

Selected year 2027 at (626, 392) on internal:text="2027"i
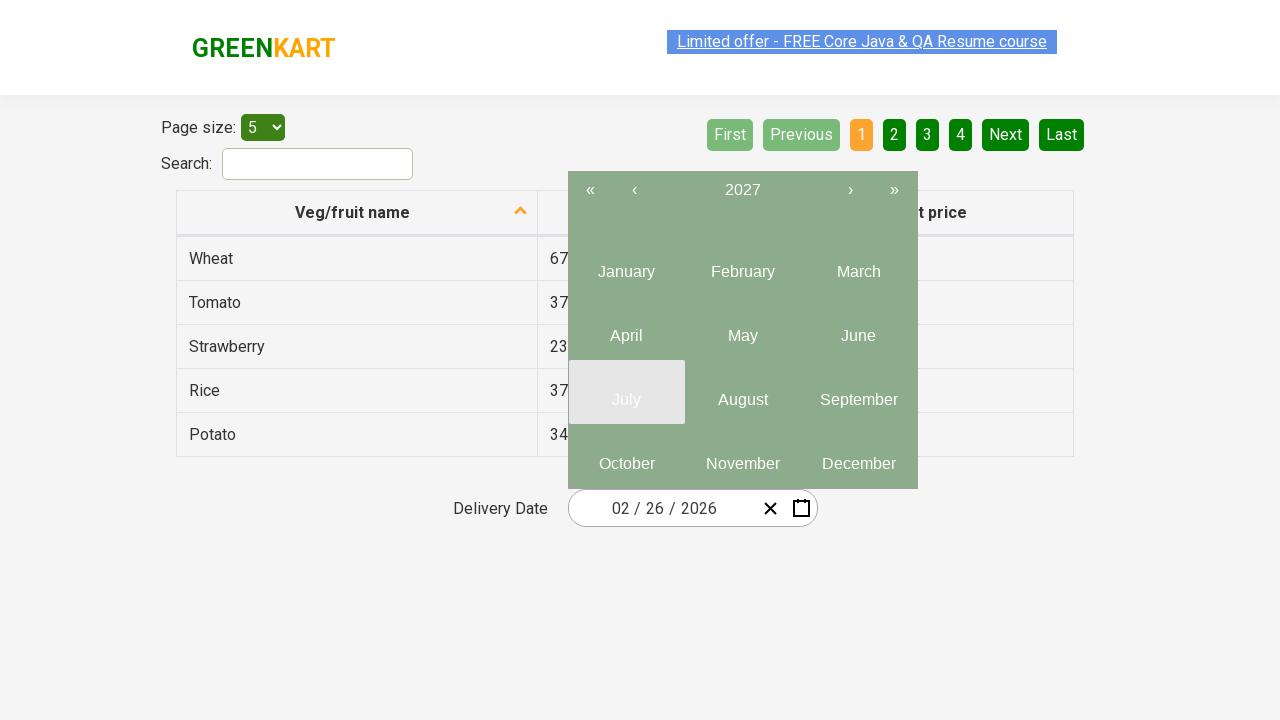

Selected month 6 (June) at (858, 328) on .react-calendar__year-view__months__month >> nth=5
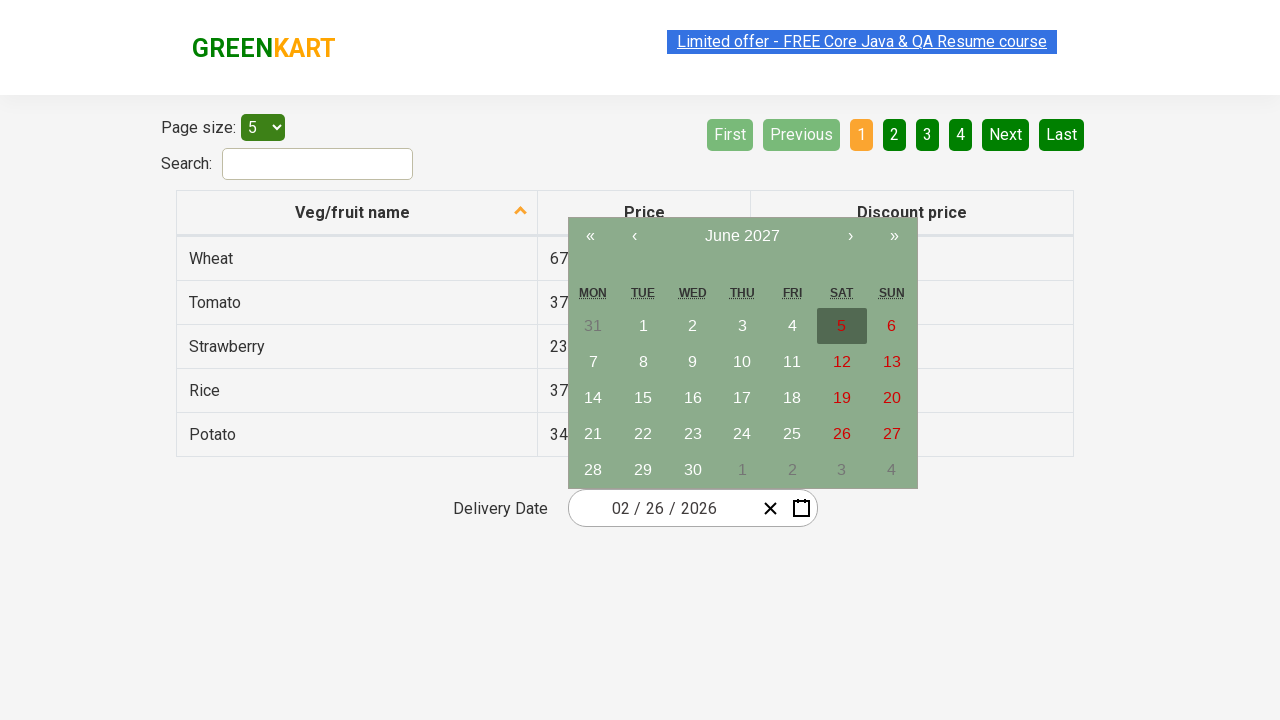

Selected day 15 at (643, 398) on //abbr[text()='15']
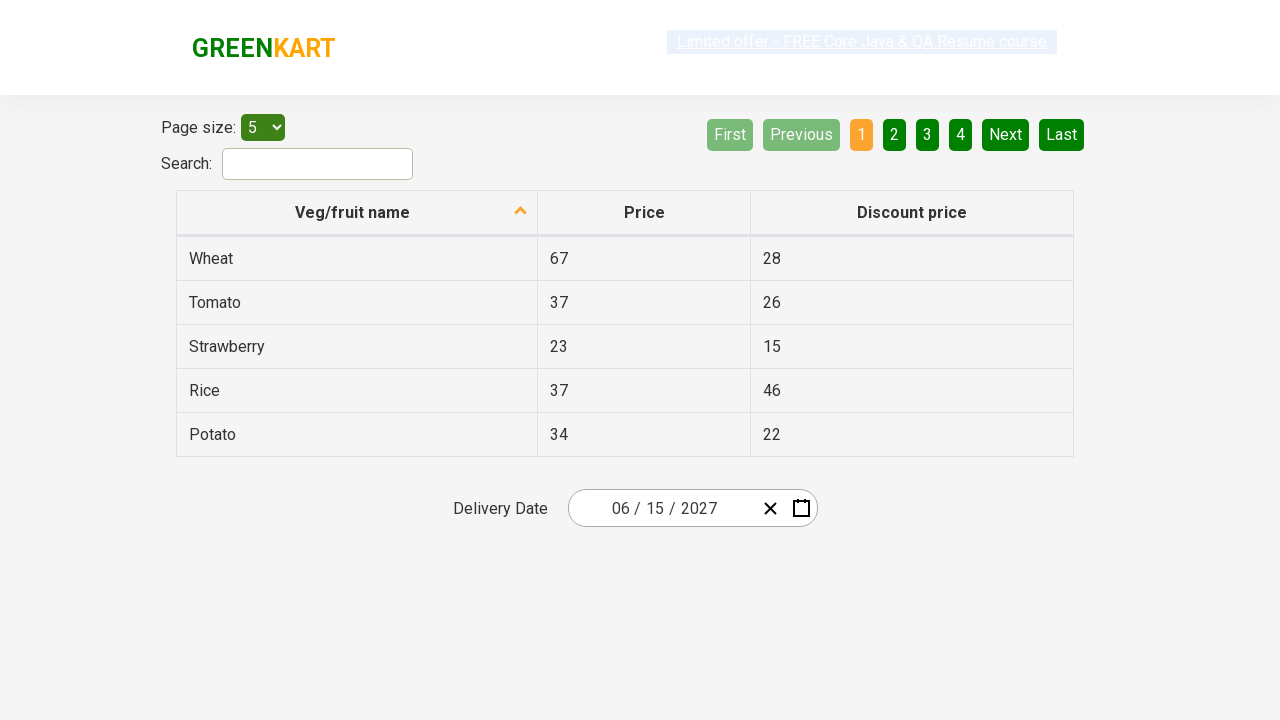

Retrieved month value from date picker
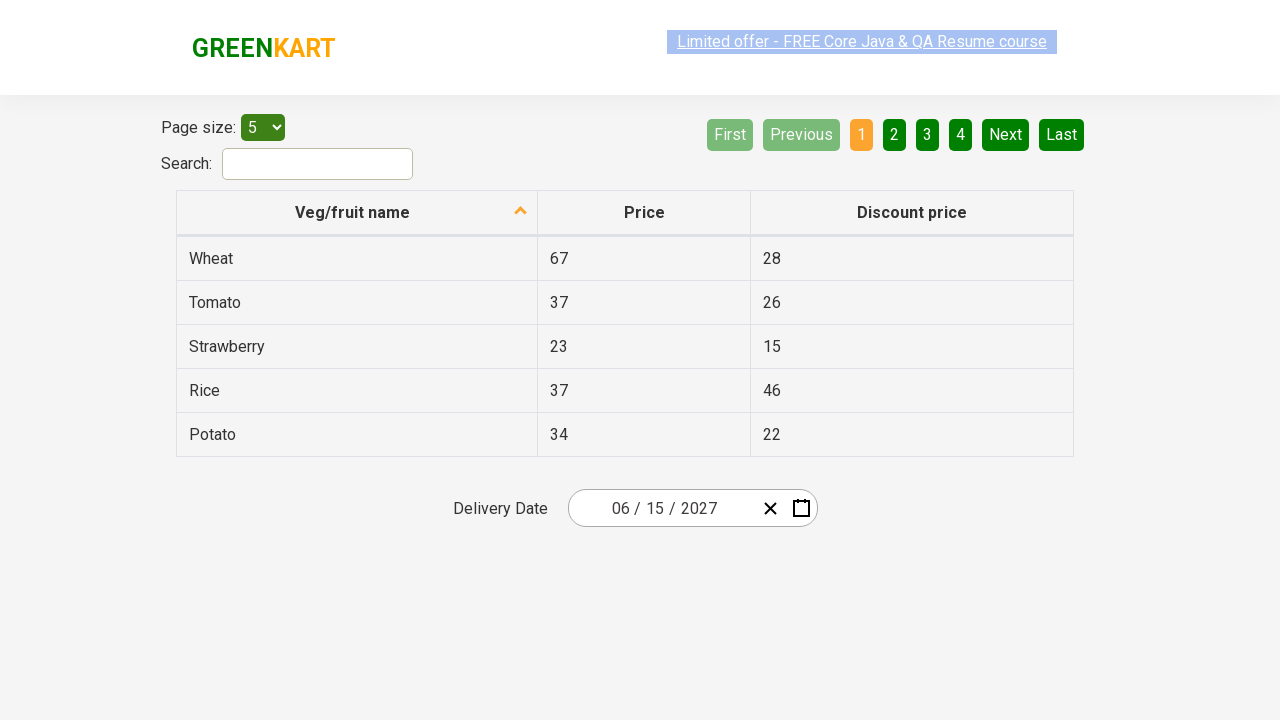

Retrieved day value from date picker
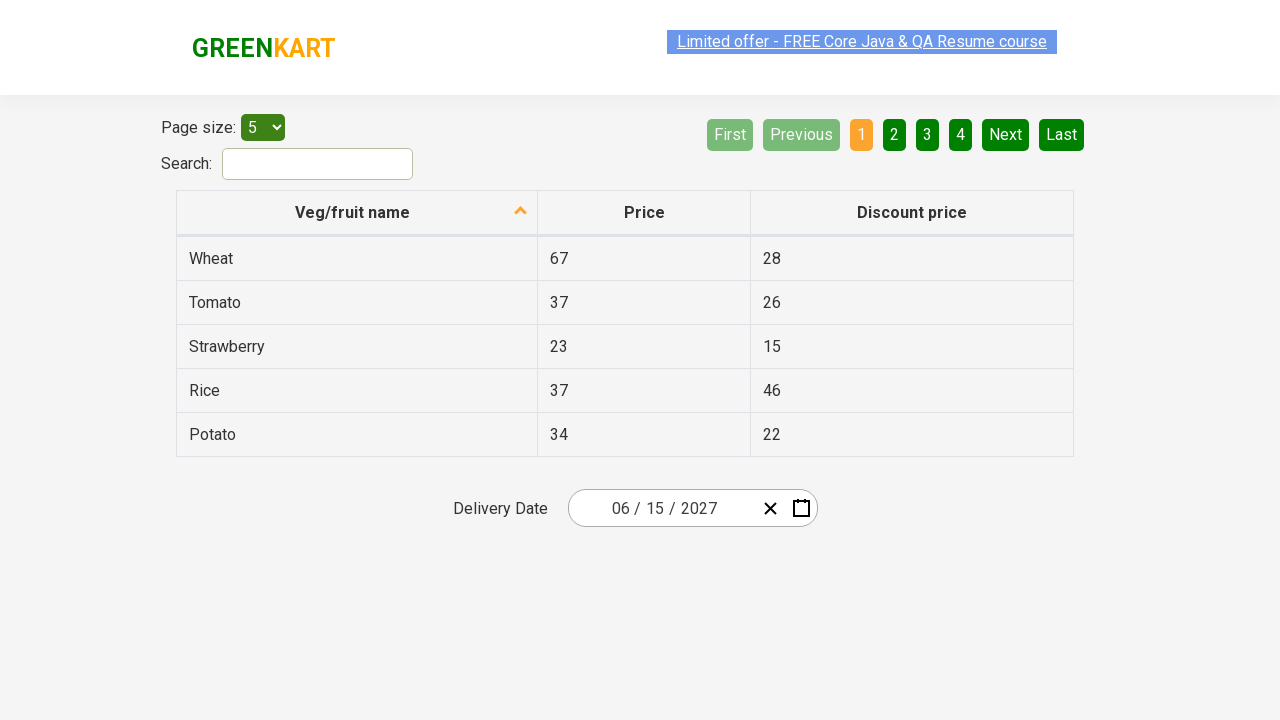

Retrieved year value from date picker
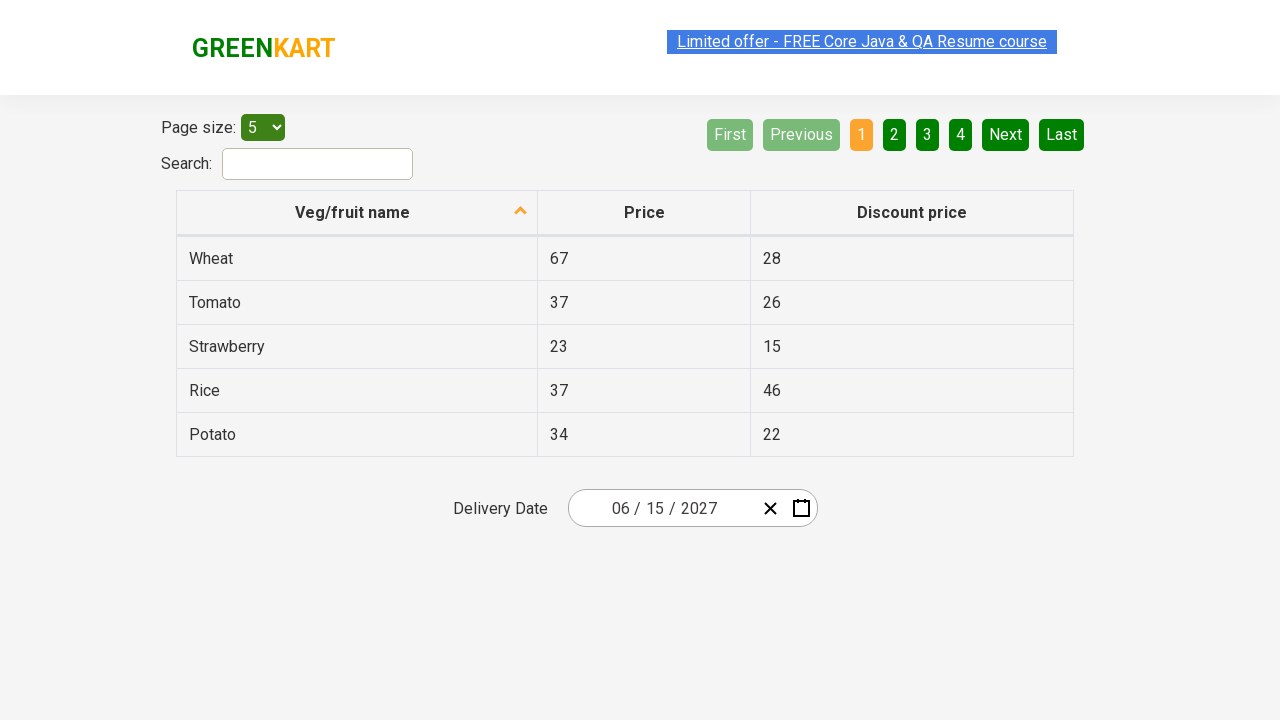

Verified selected date matches expected format: 6/15/2027
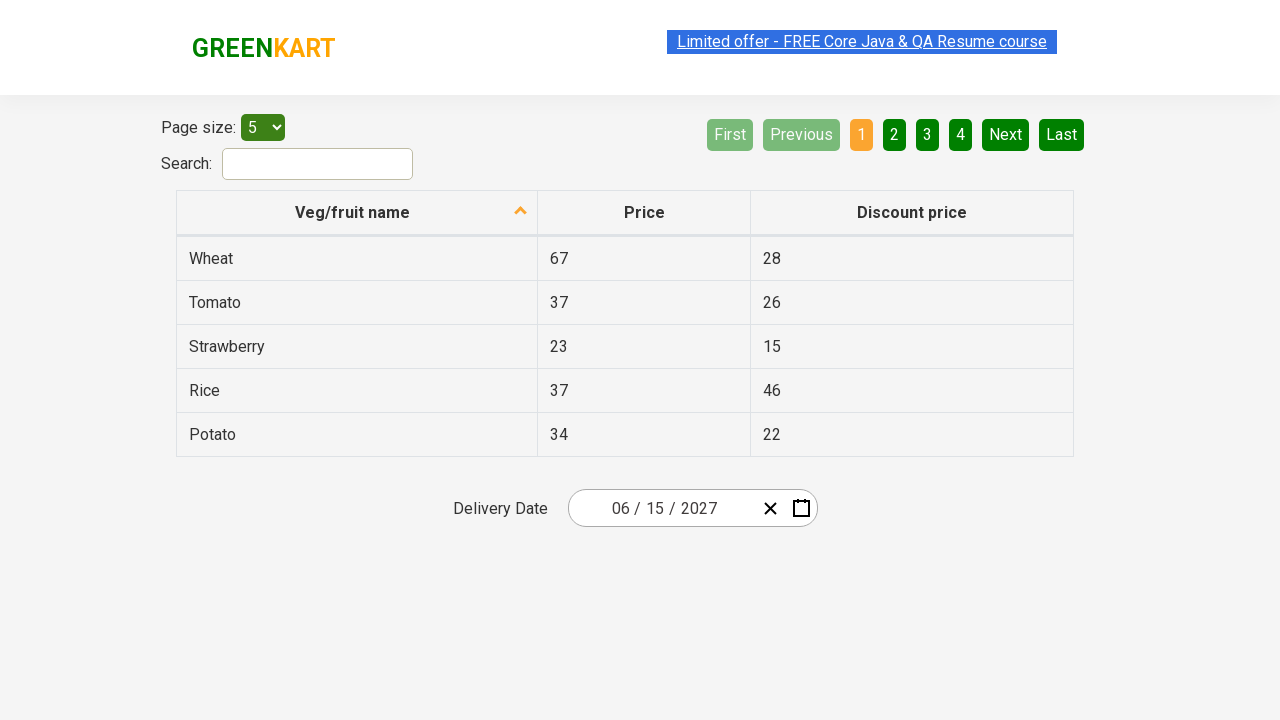

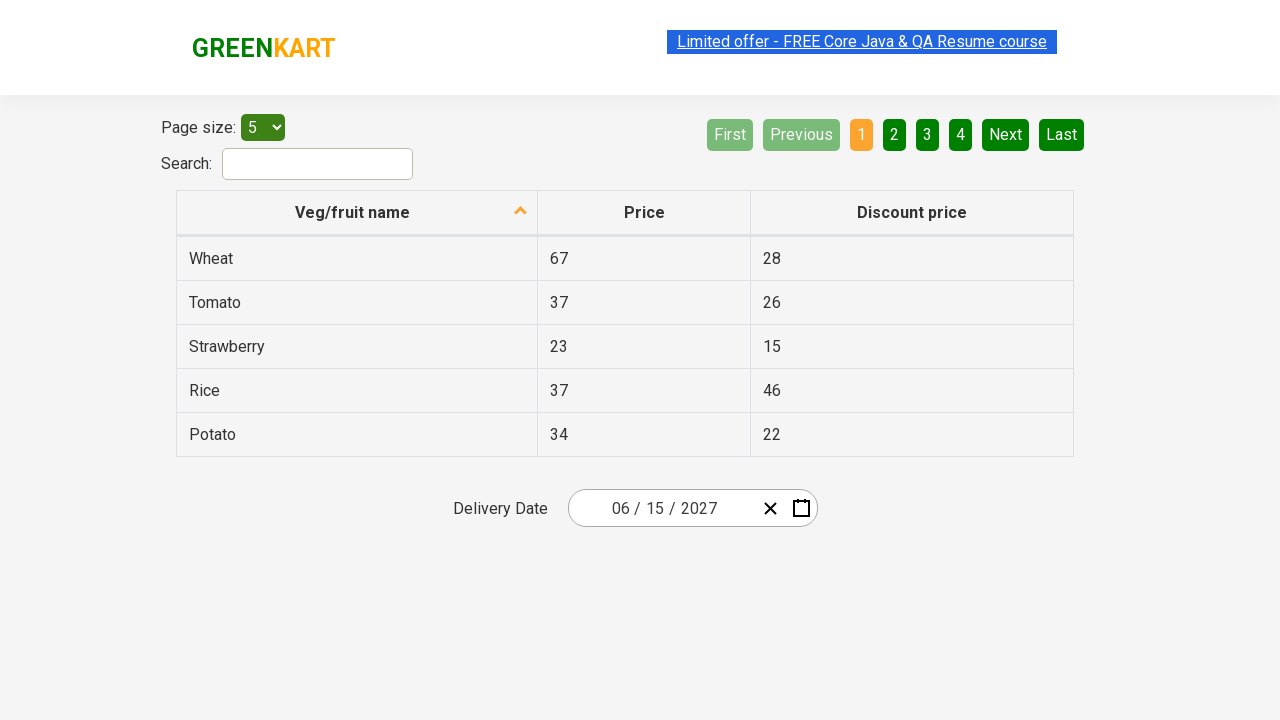